Tests the add/remove elements functionality by clicking "Add Element" button to create a delete button, verifying it appears, then clicking the delete button and verifying it disappears.

Starting URL: https://practice.cydeo.com/add_remove_elements/

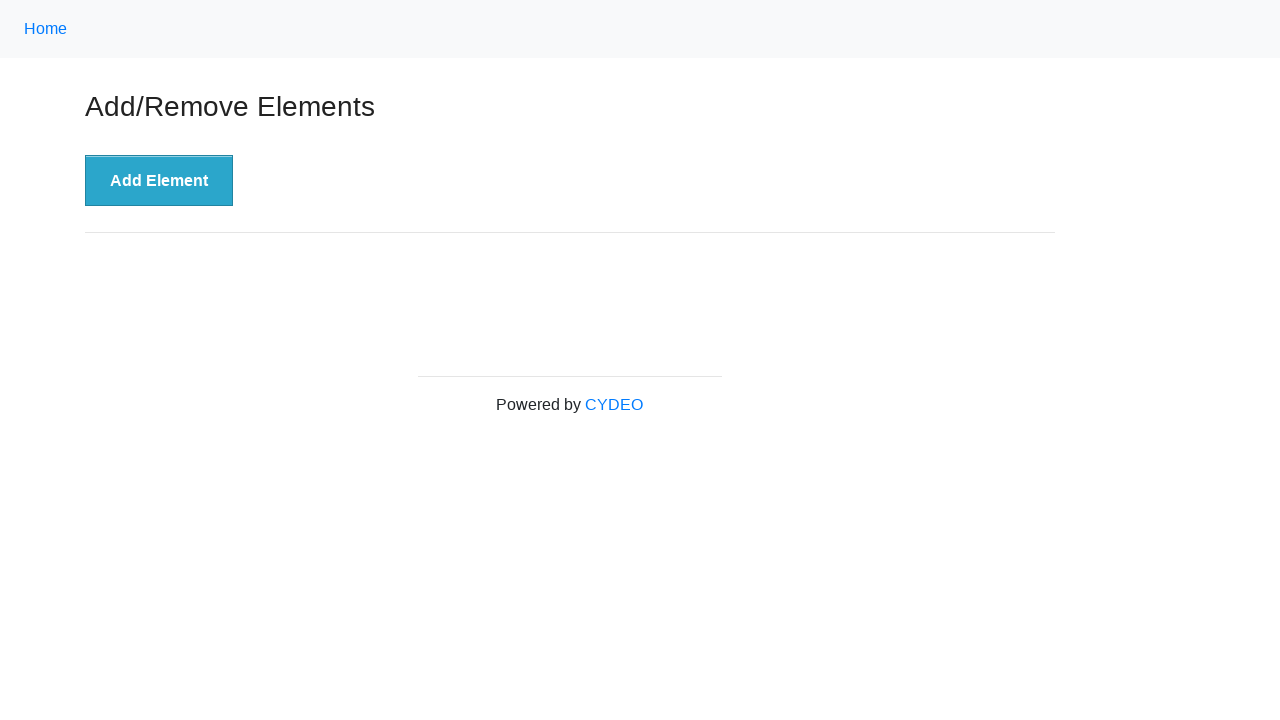

Clicked 'Add Element' button at (159, 181) on xpath=//button[.='Add Element']
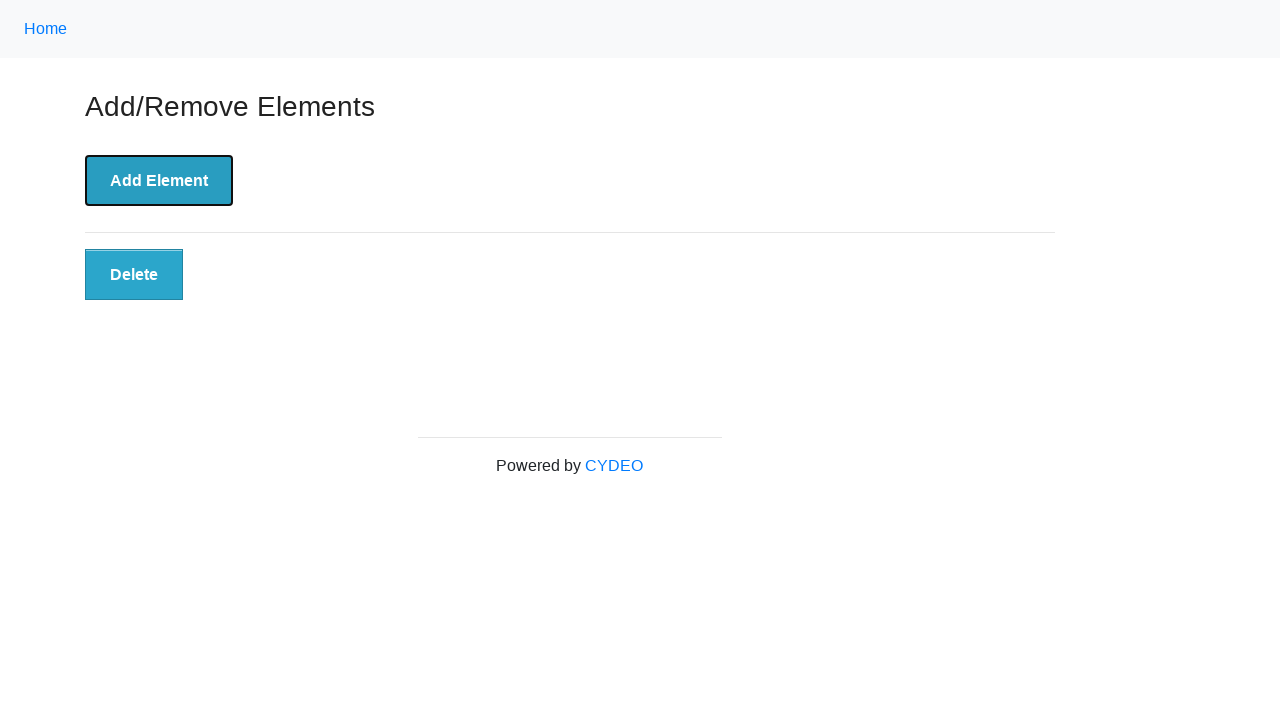

Delete button appeared on page
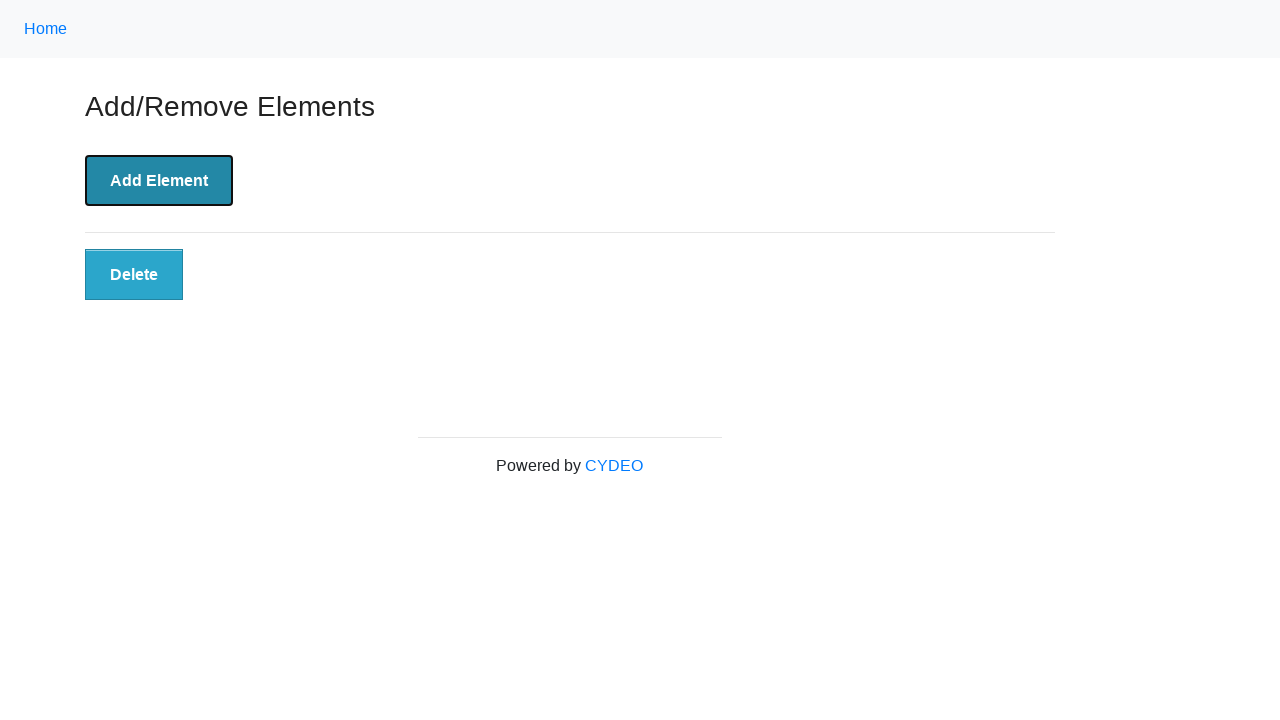

Located delete button element
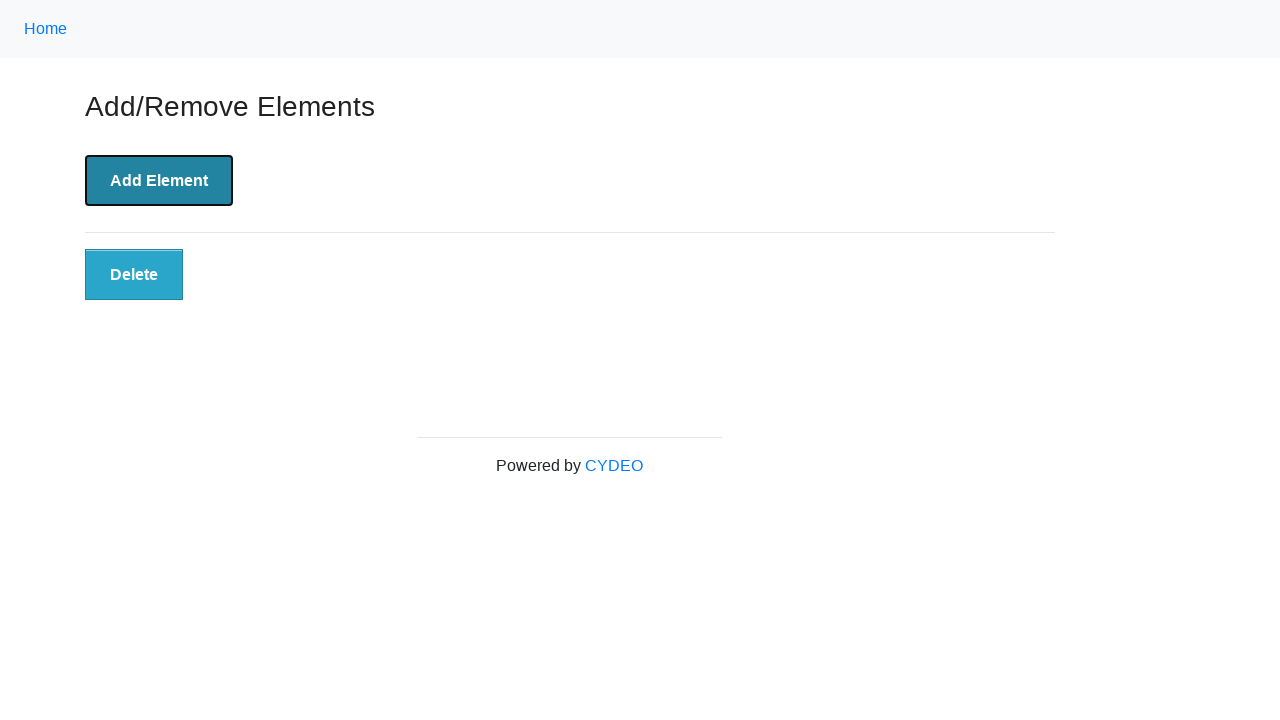

Verified delete button is visible
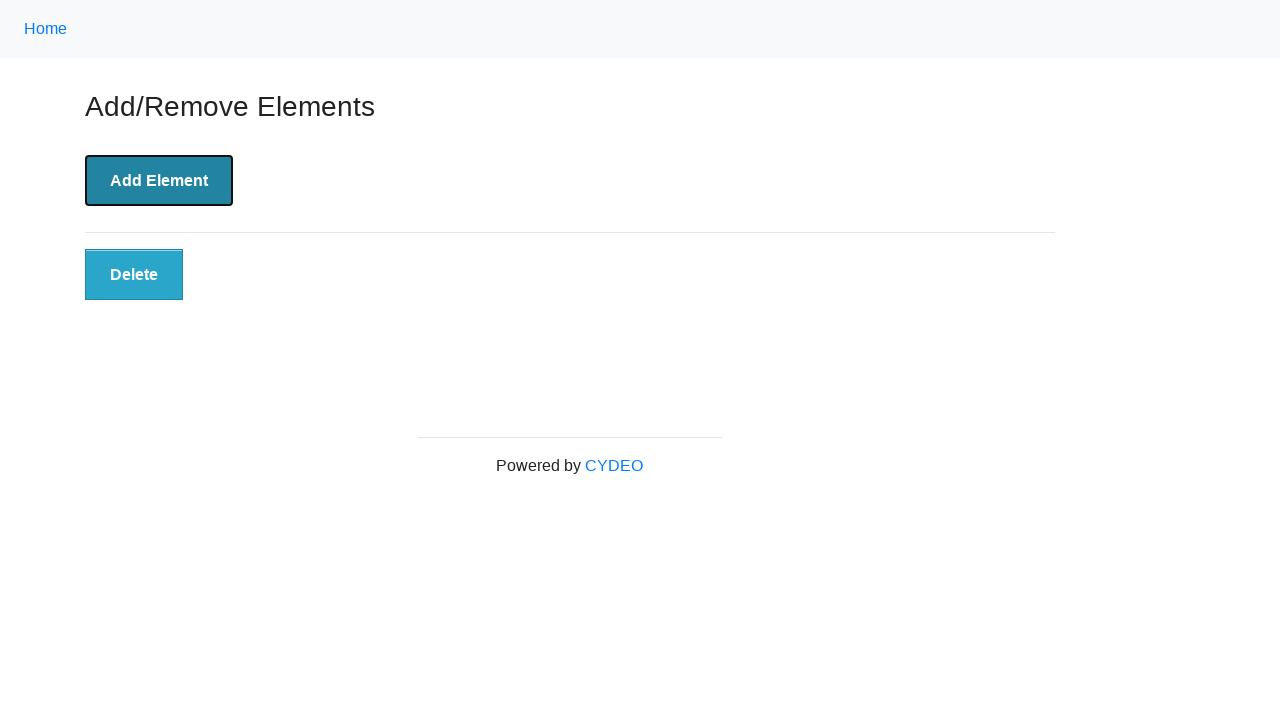

Clicked delete button at (134, 275) on xpath=//button[@class='added-manually']
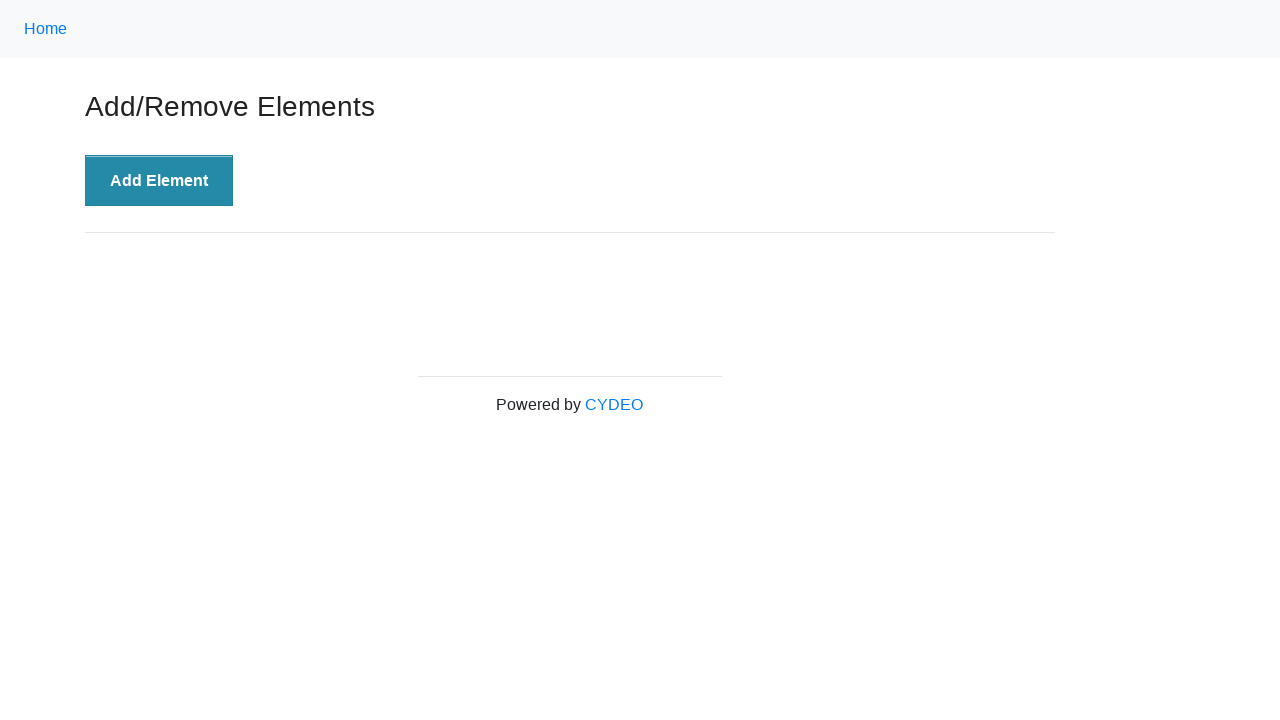

Verified delete button is no longer displayed
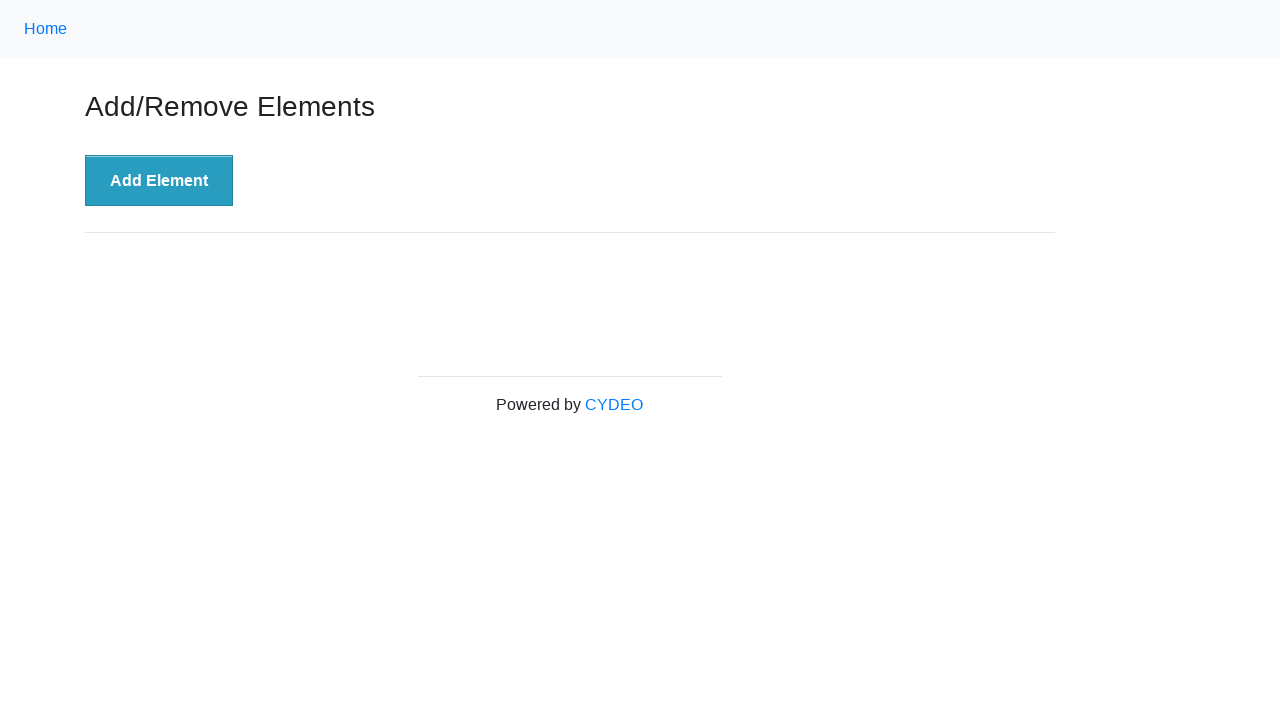

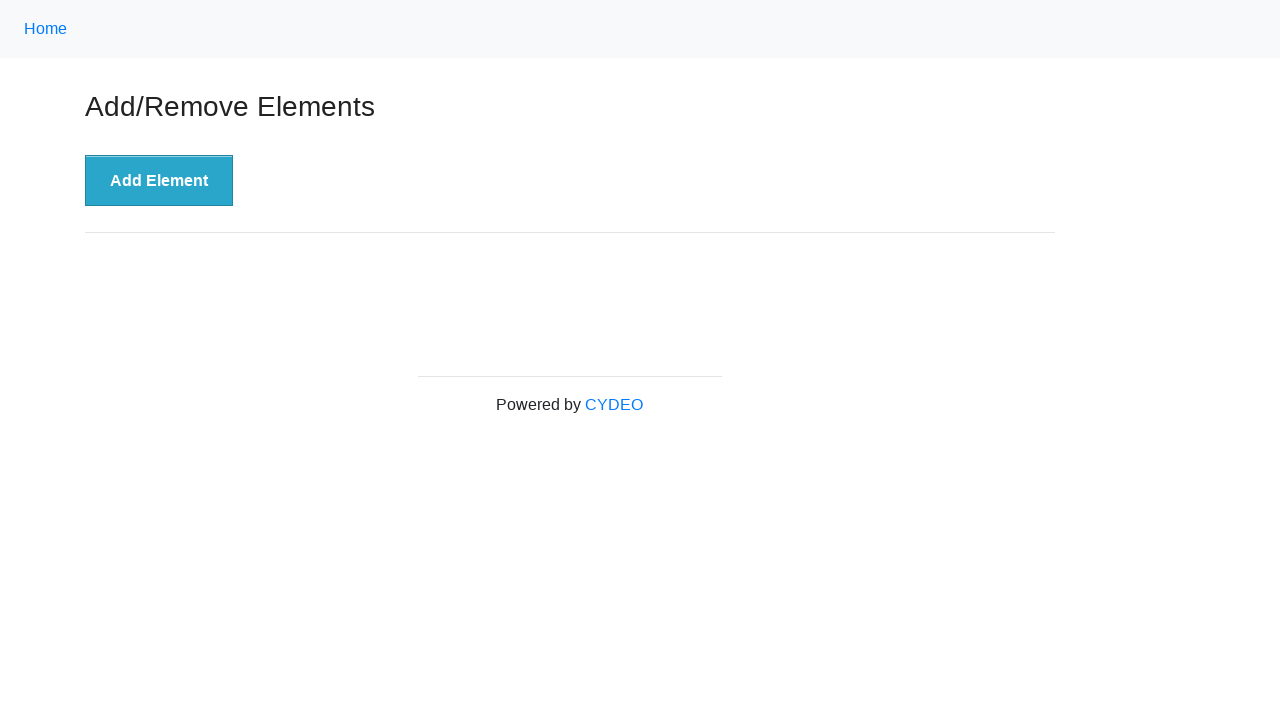